Tests basic form interactions on a test page including clicking links, filling text inputs, using keyboard navigation, clicking checkboxes and radio buttons, and selecting dropdown options

Starting URL: https://testeroprogramowania.github.io/selenium/

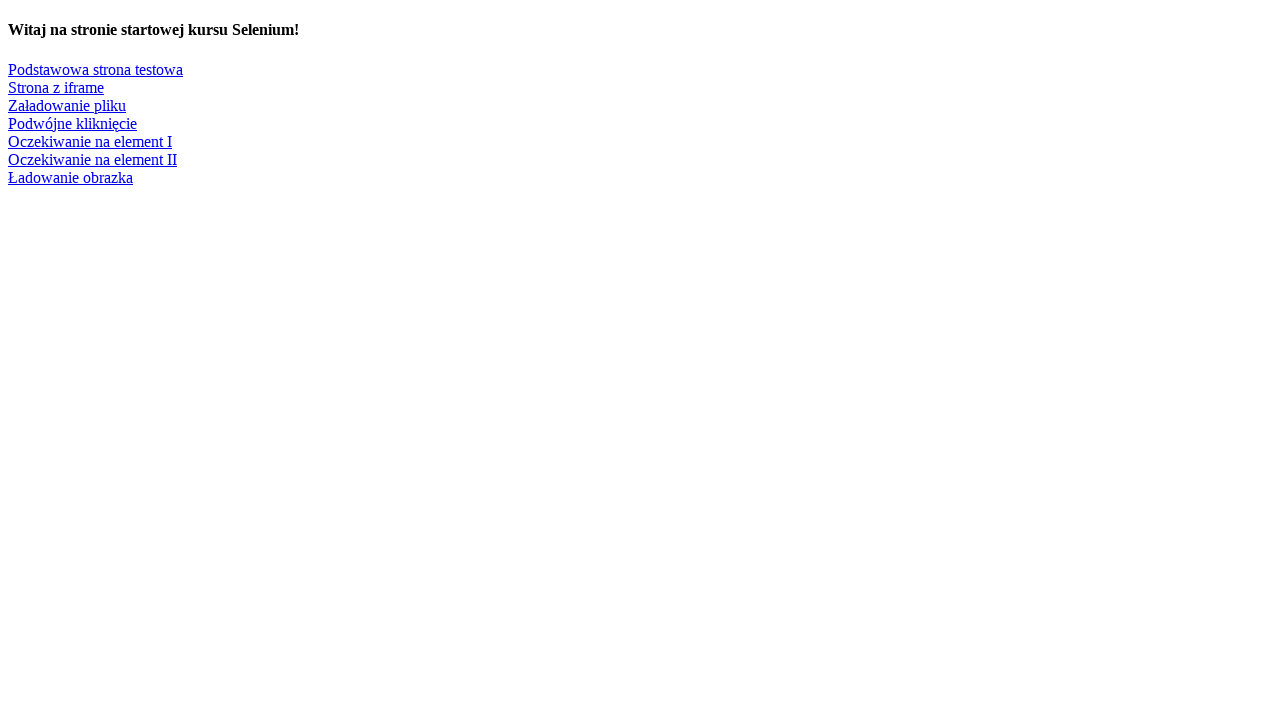

Clicked on the basic test page link at (96, 69) on text=Podstawowa strona testowa
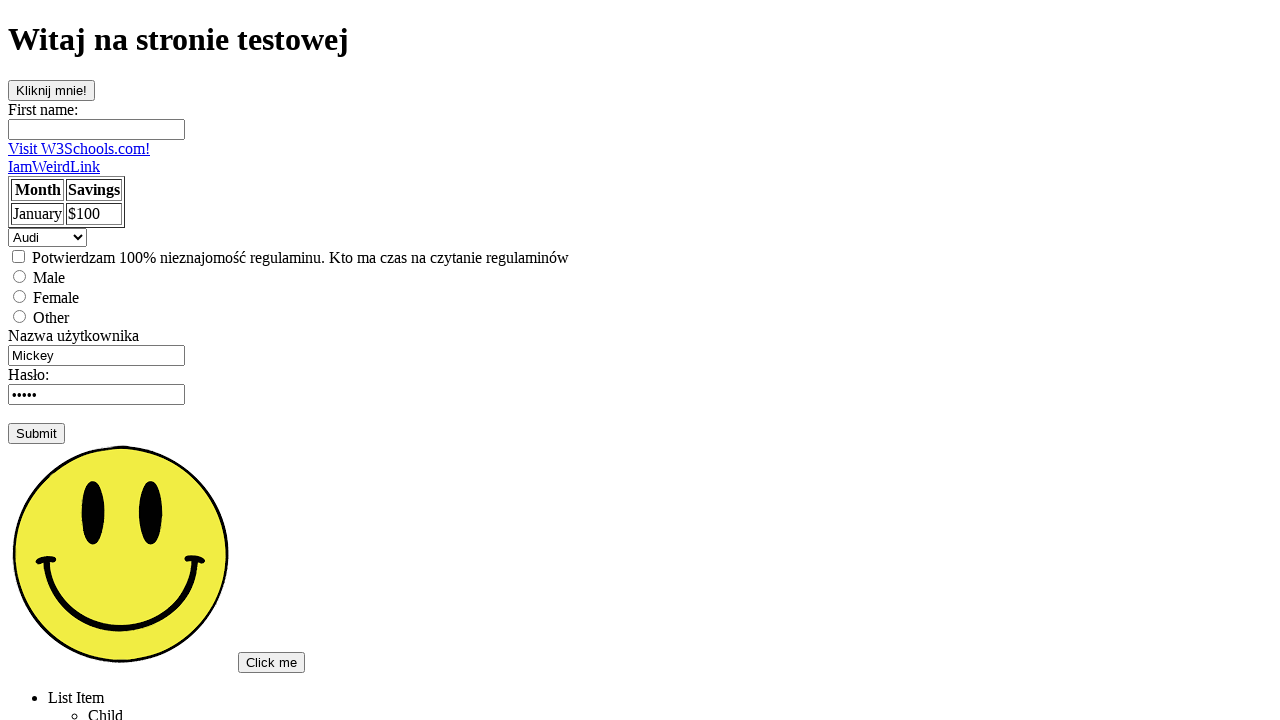

Filled first name field with 'Passierte Tomaten' on #fname
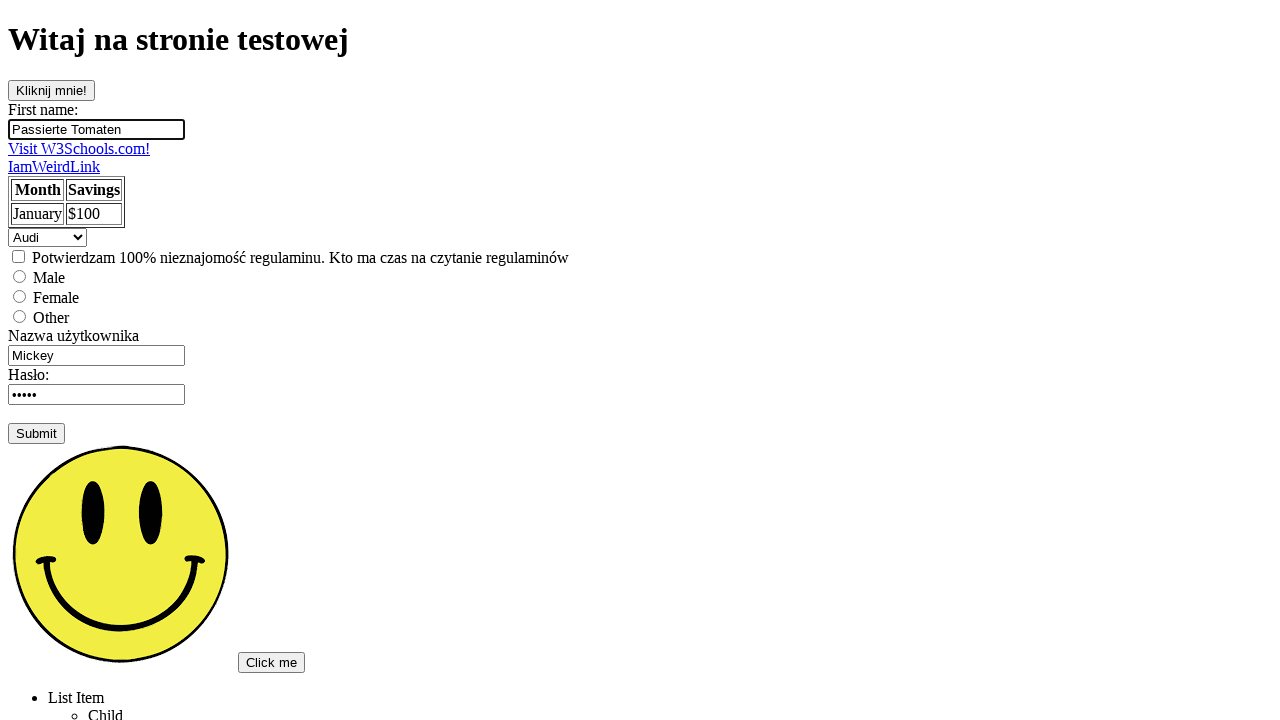

Cleared username field on input[name='username']
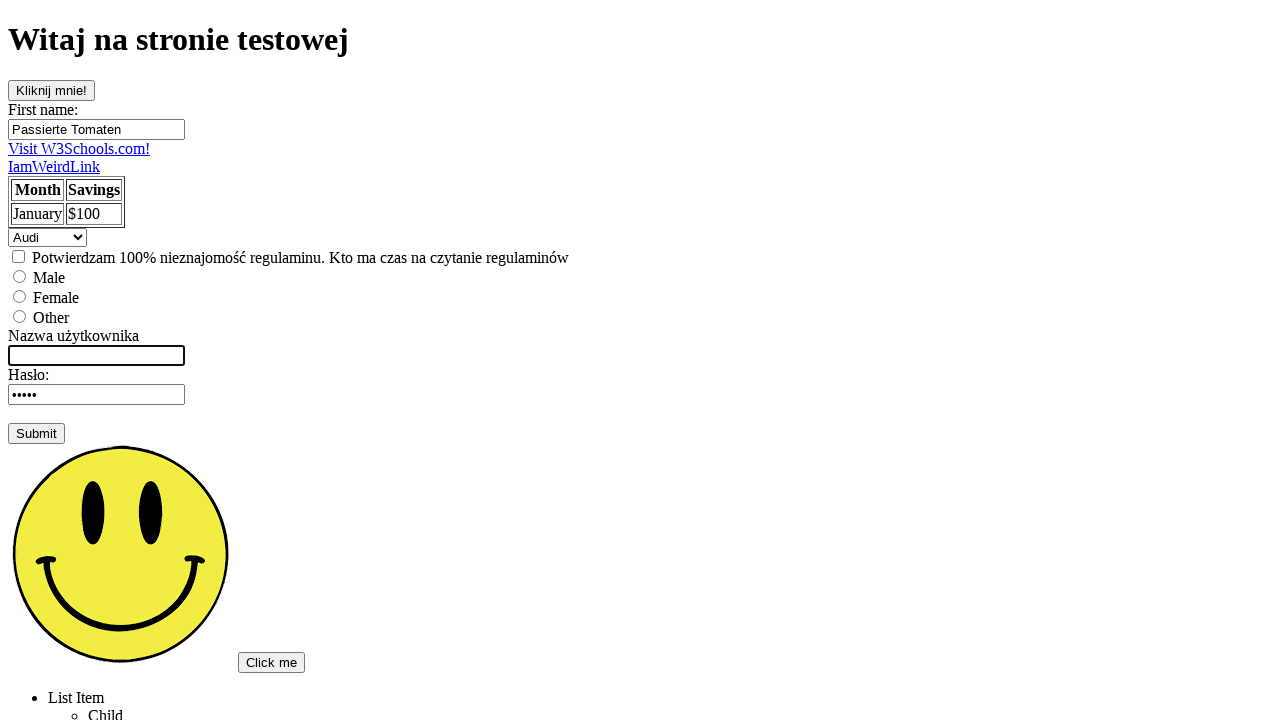

Filled username field with 'Admin' on input[name='username']
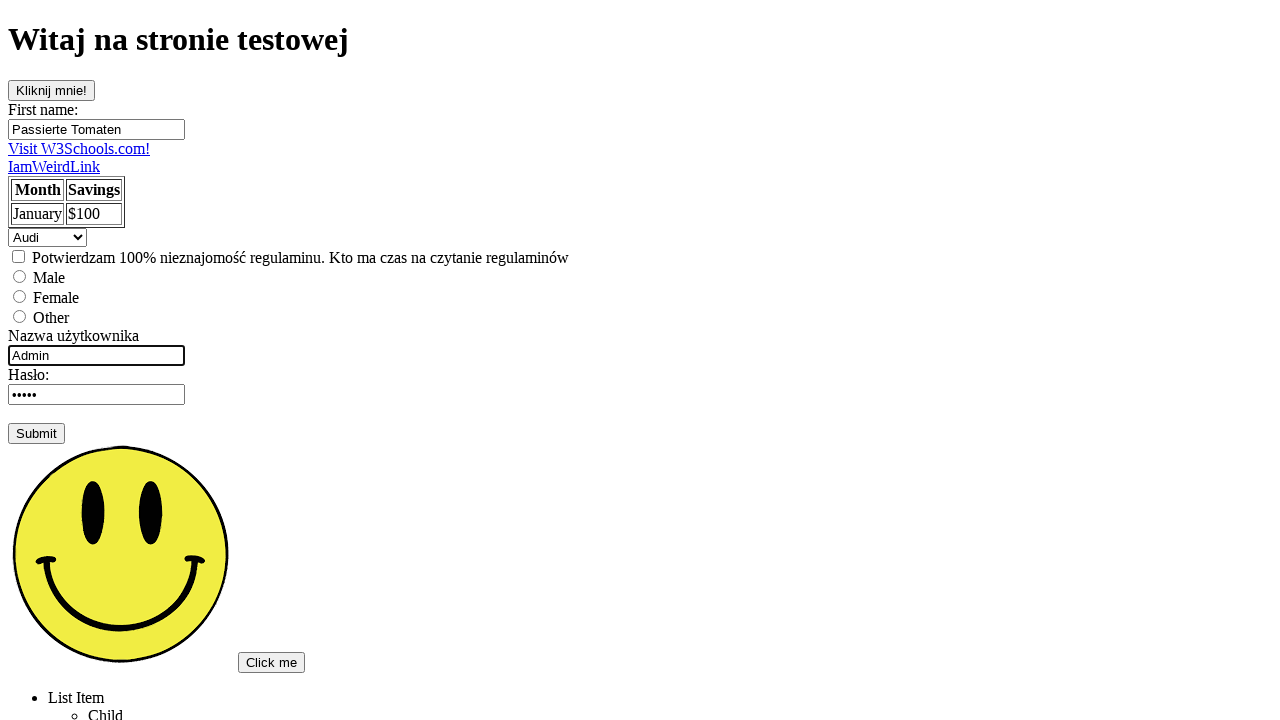

Pressed Tab key from username field (first time) on input[name='username']
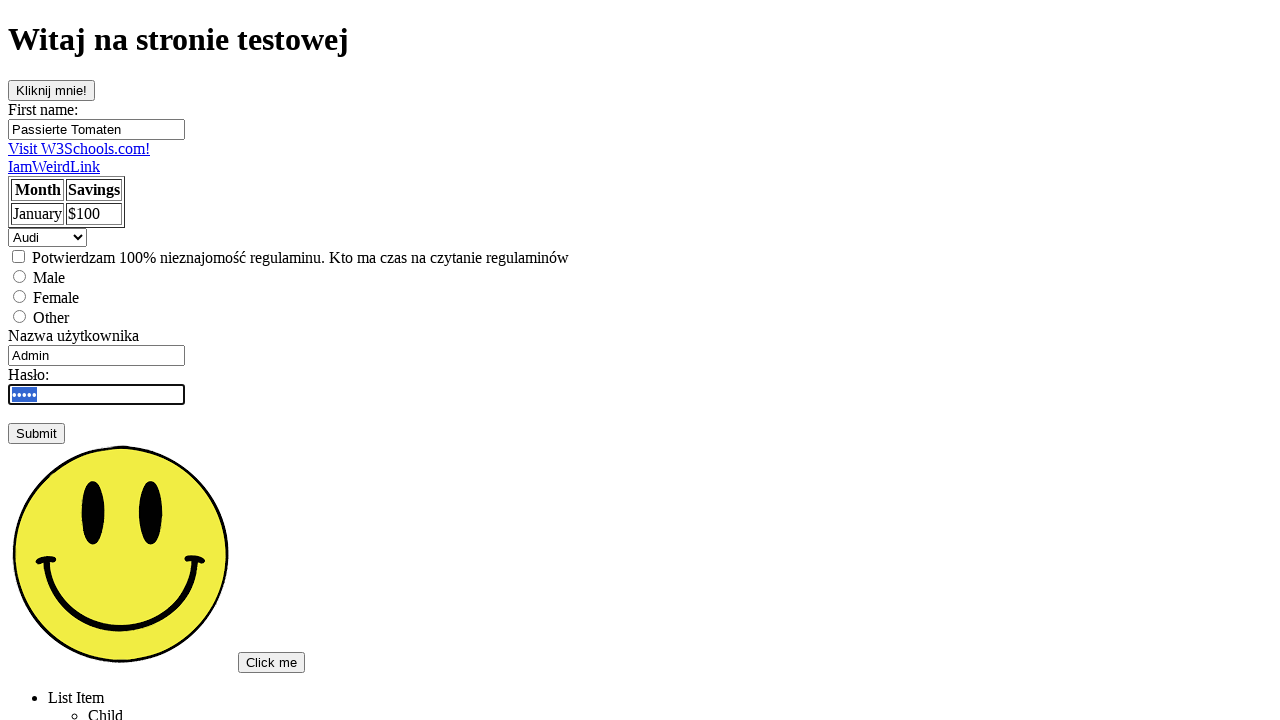

Pressed Tab key from username field (second time) on input[name='username']
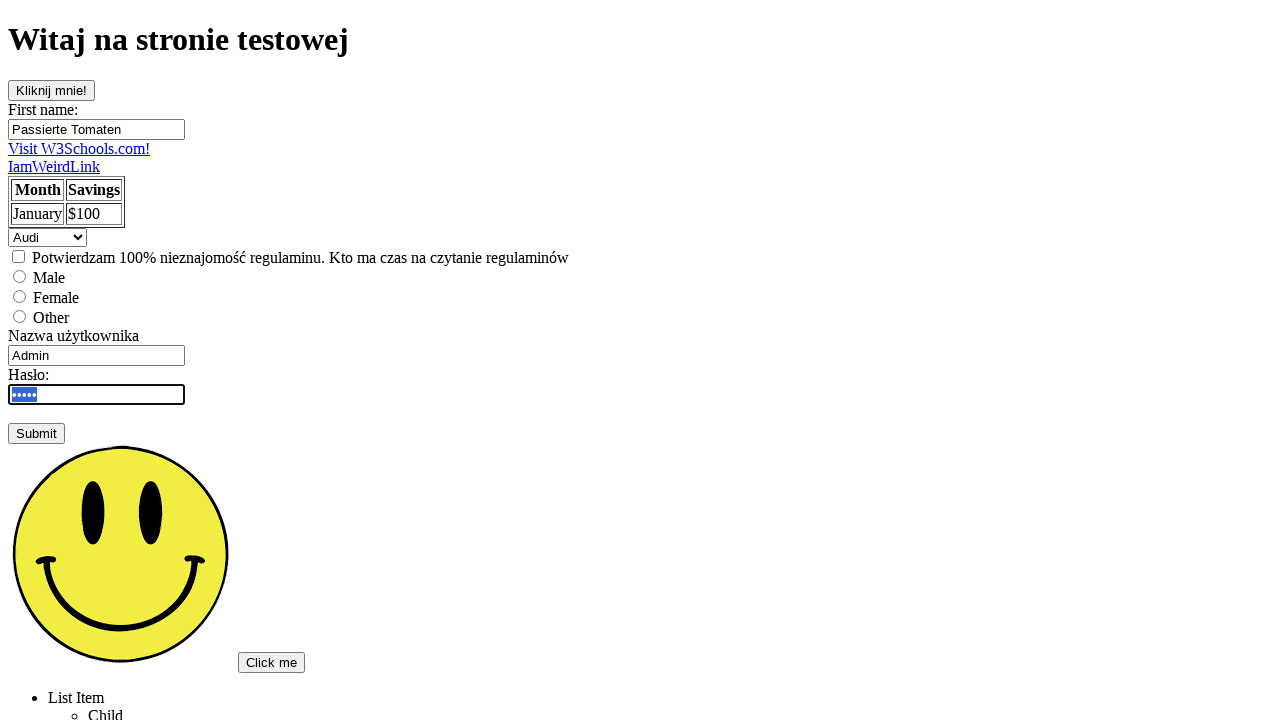

Pressed Tab key from password field on input[name='password']
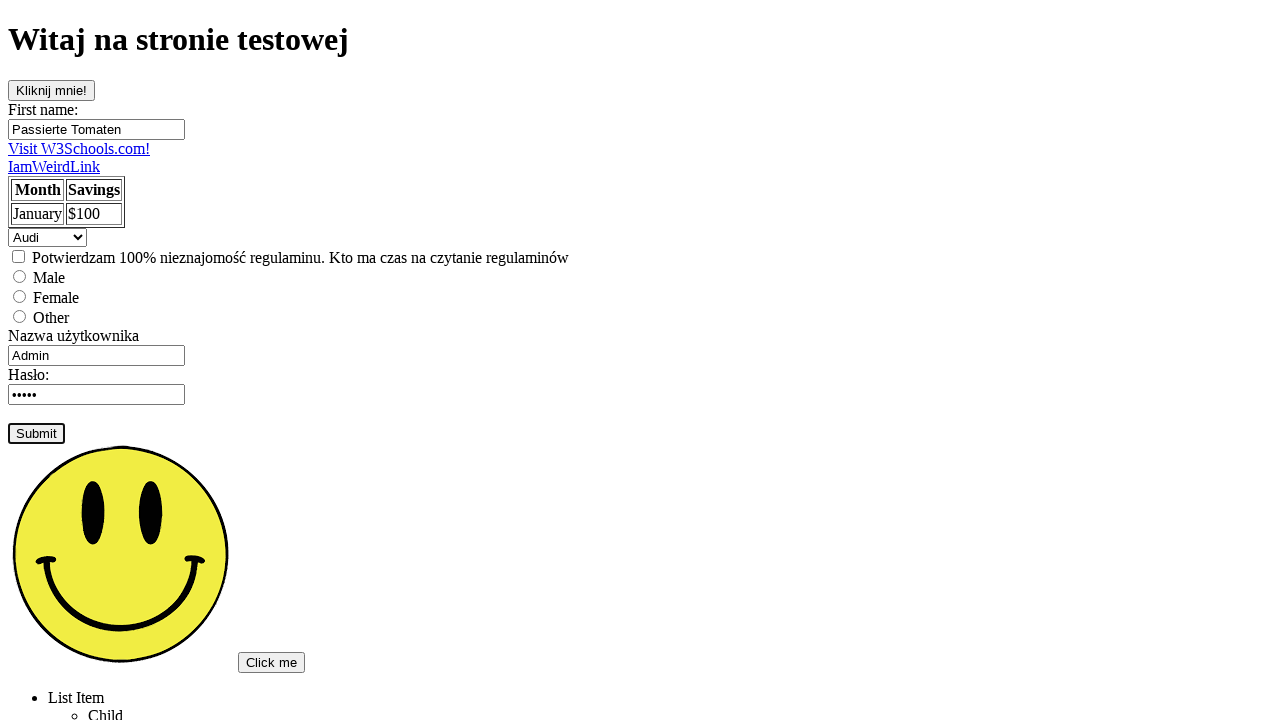

Clicked the checkbox at (18, 256) on input[type='checkbox']
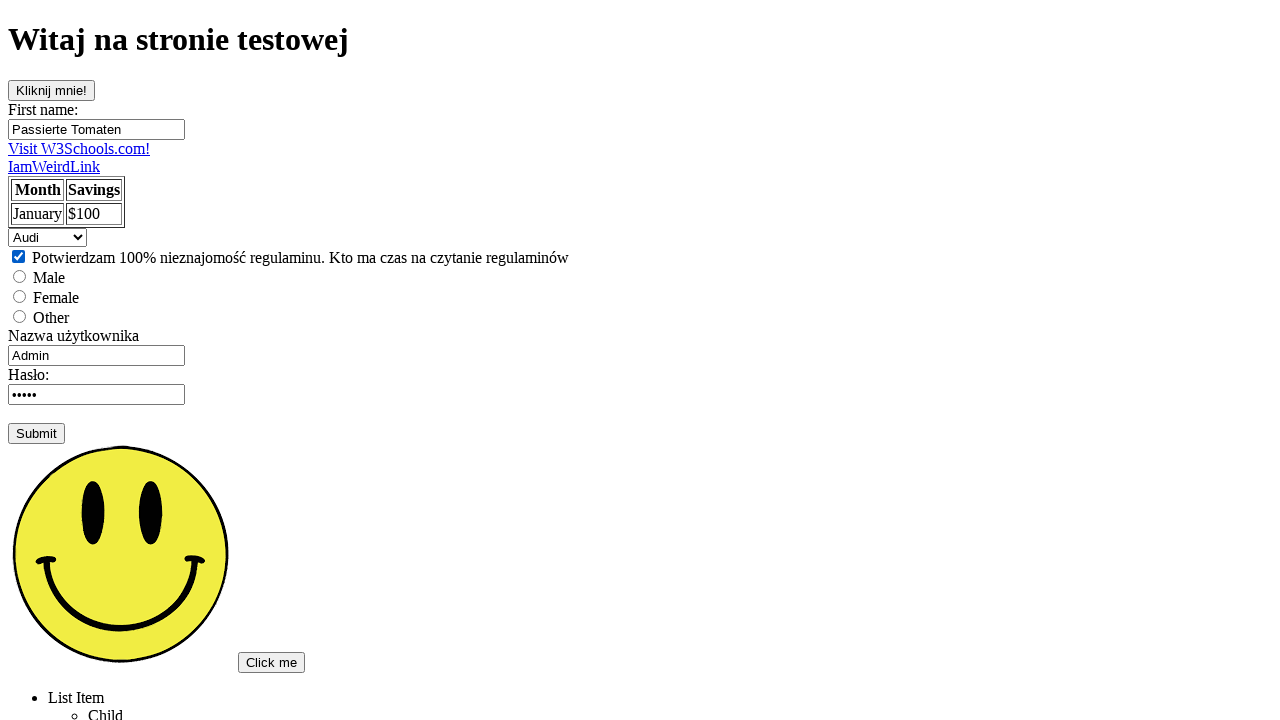

Clicked the 'other' radio button at (20, 316) on input[value='other']
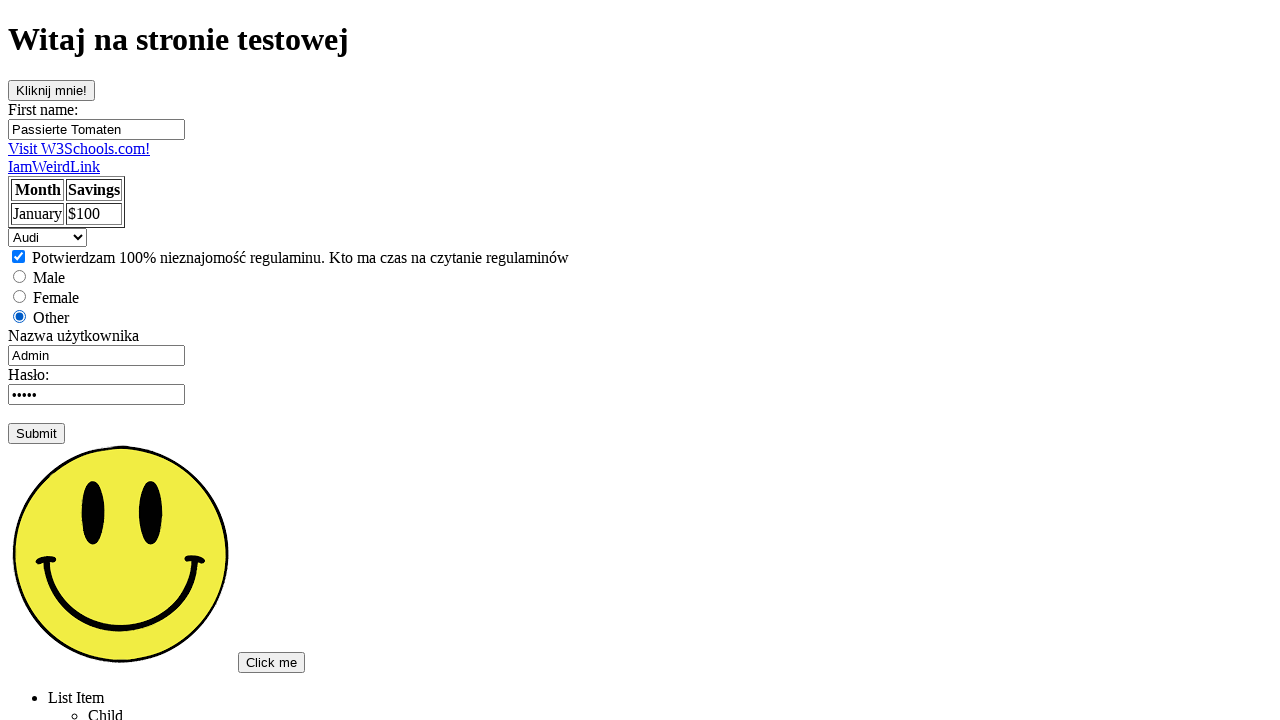

Selected 'mercedes' from dropdown on select
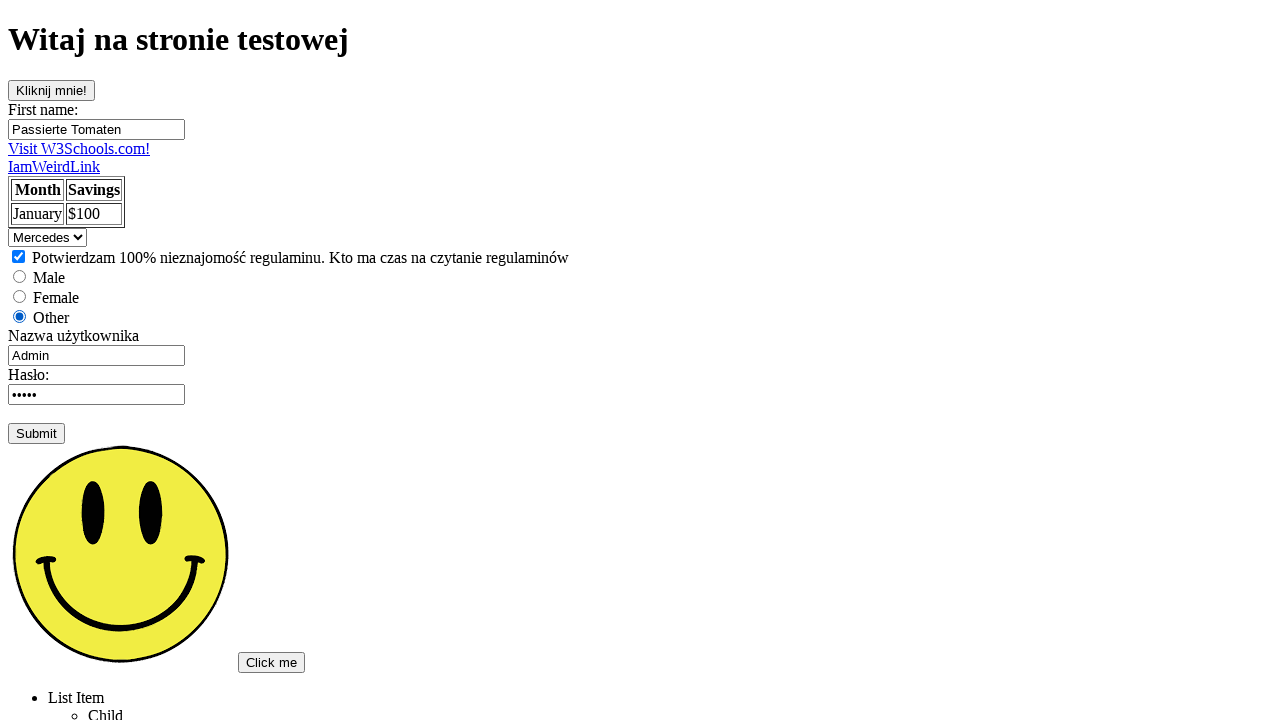

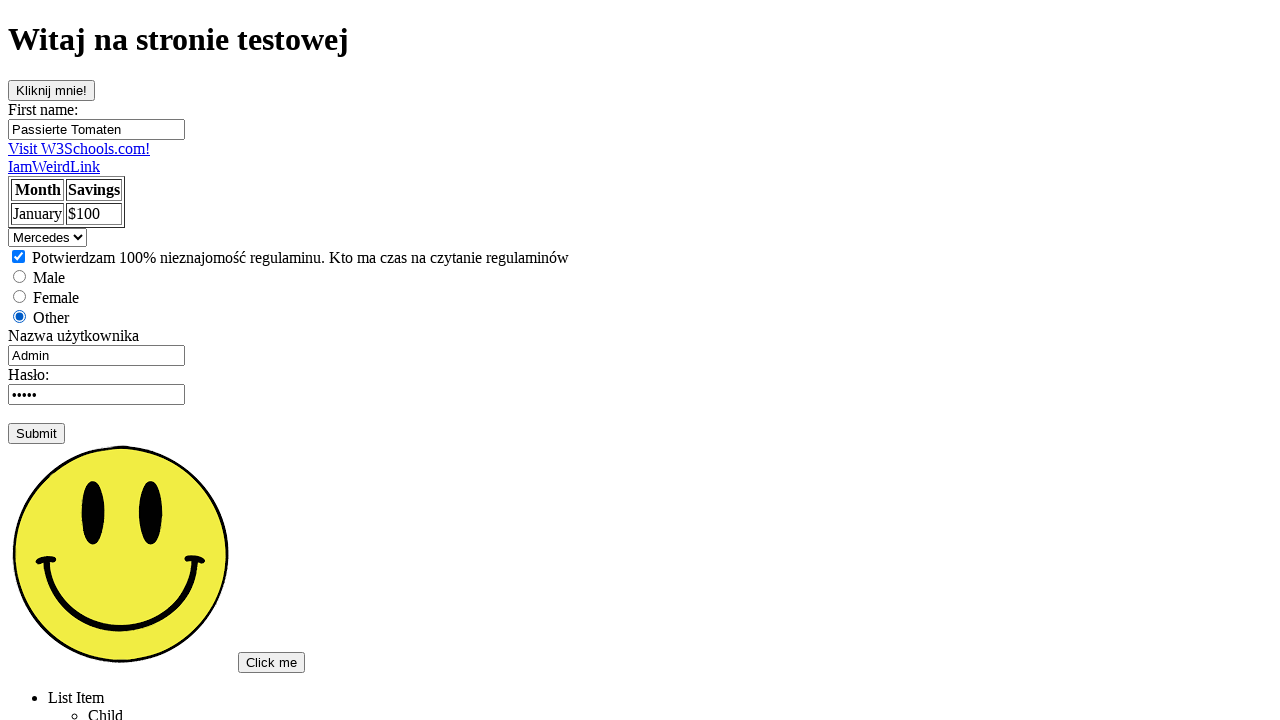